Tests the Delta Airlines flight booking calendar by selecting a departure date (October 11) and a return date (December 20) using the date picker widget.

Starting URL: https://www.delta.com/

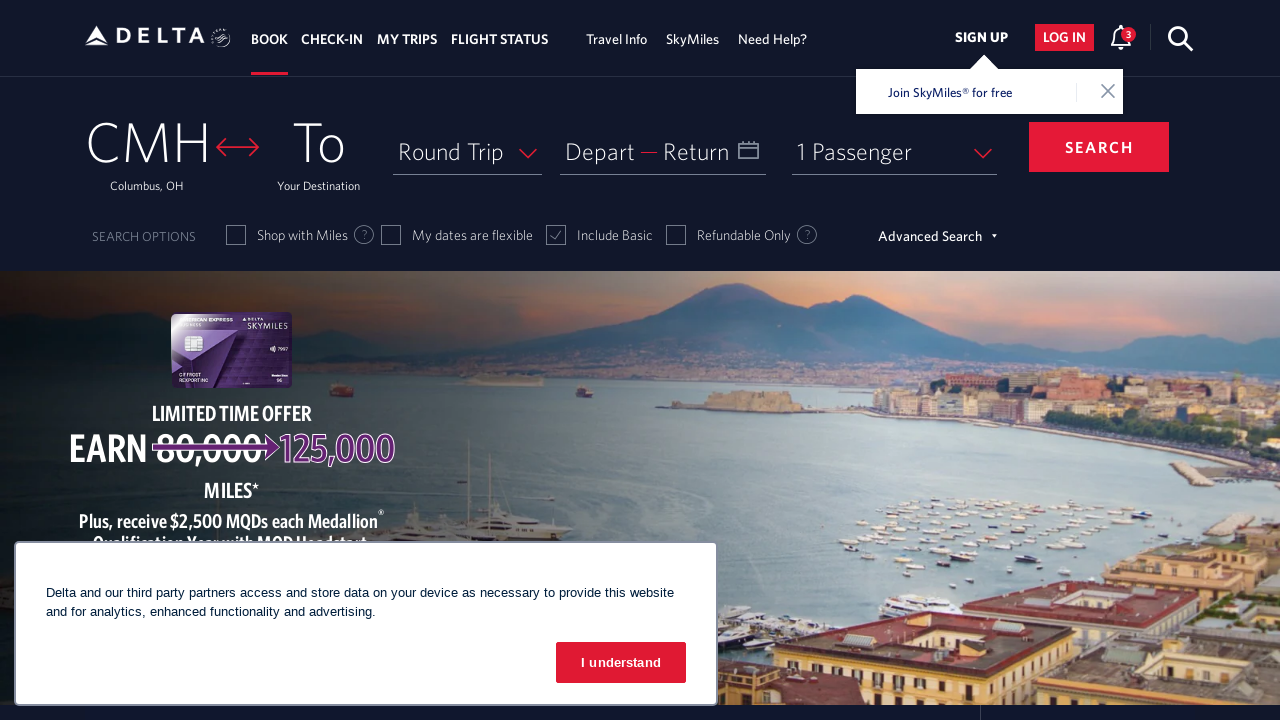

Clicked departure date input to open calendar at (663, 151) on #input_departureDate_1
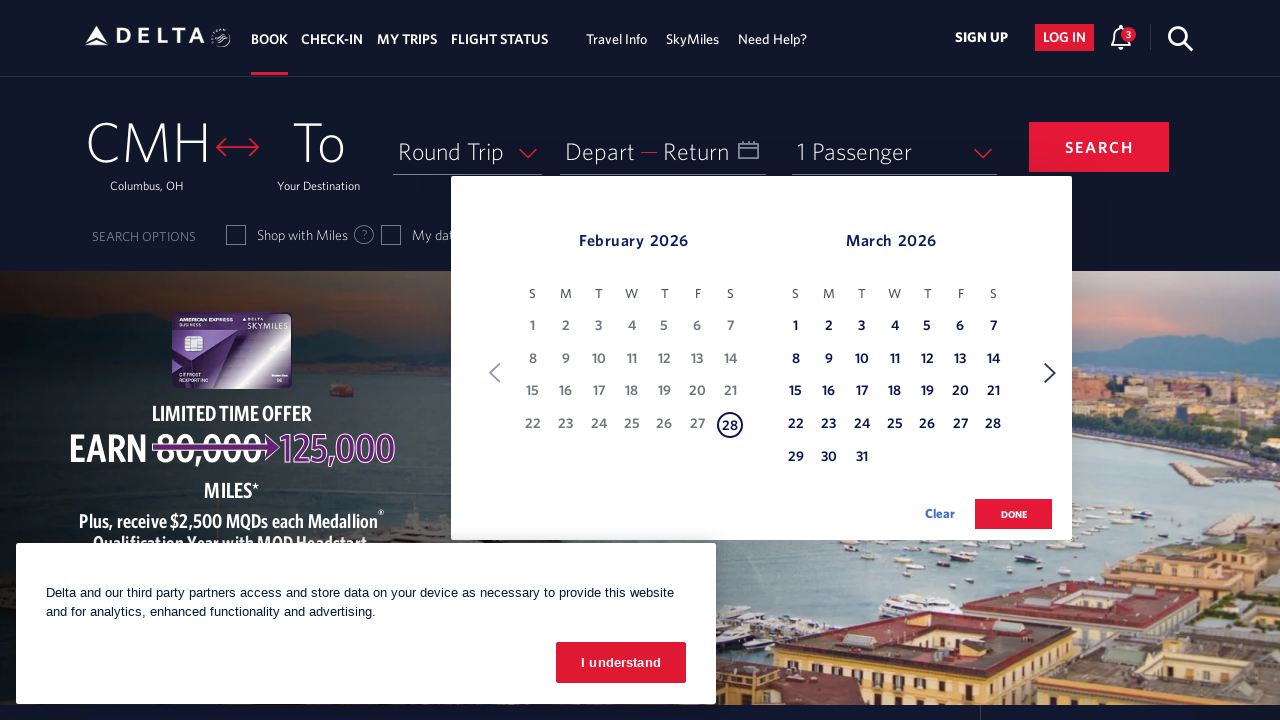

Clicked Next button to navigate calendar forward at (1050, 373) on xpath=//span[text() = 'Next']
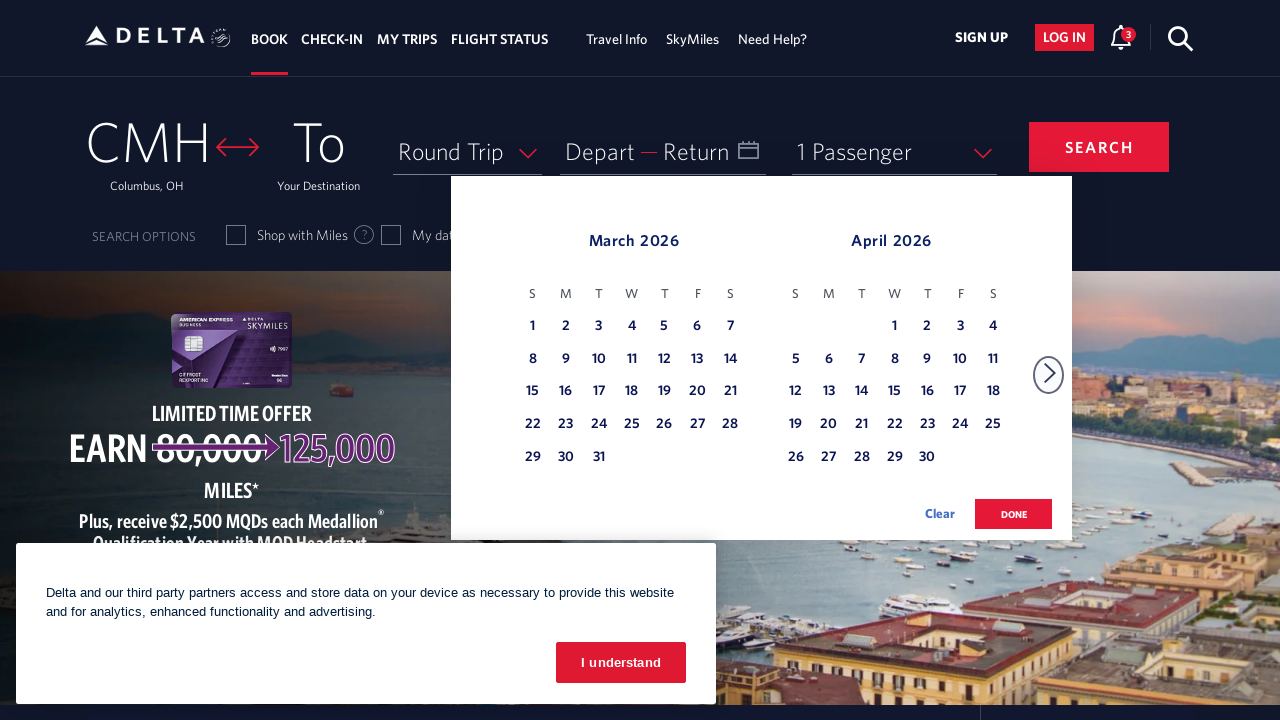

Clicked Next button to navigate calendar forward at (1050, 373) on xpath=//span[text() = 'Next']
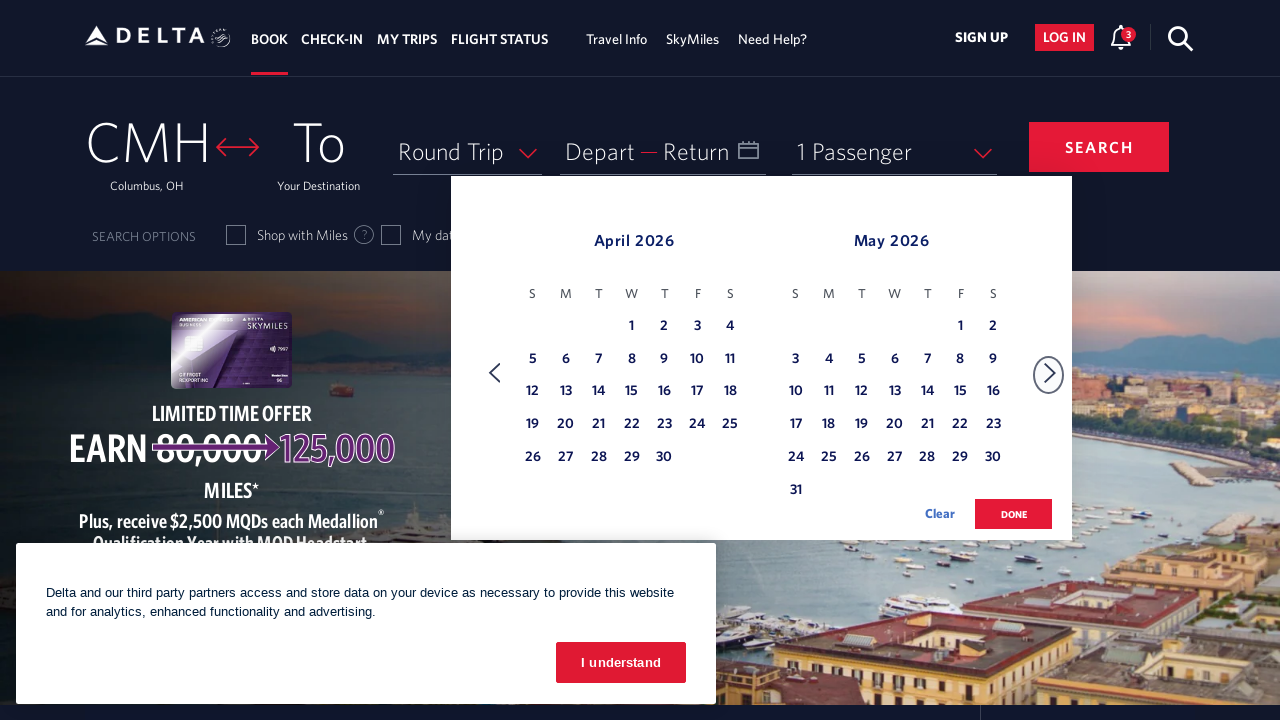

Clicked Next button to navigate calendar forward at (1050, 373) on xpath=//span[text() = 'Next']
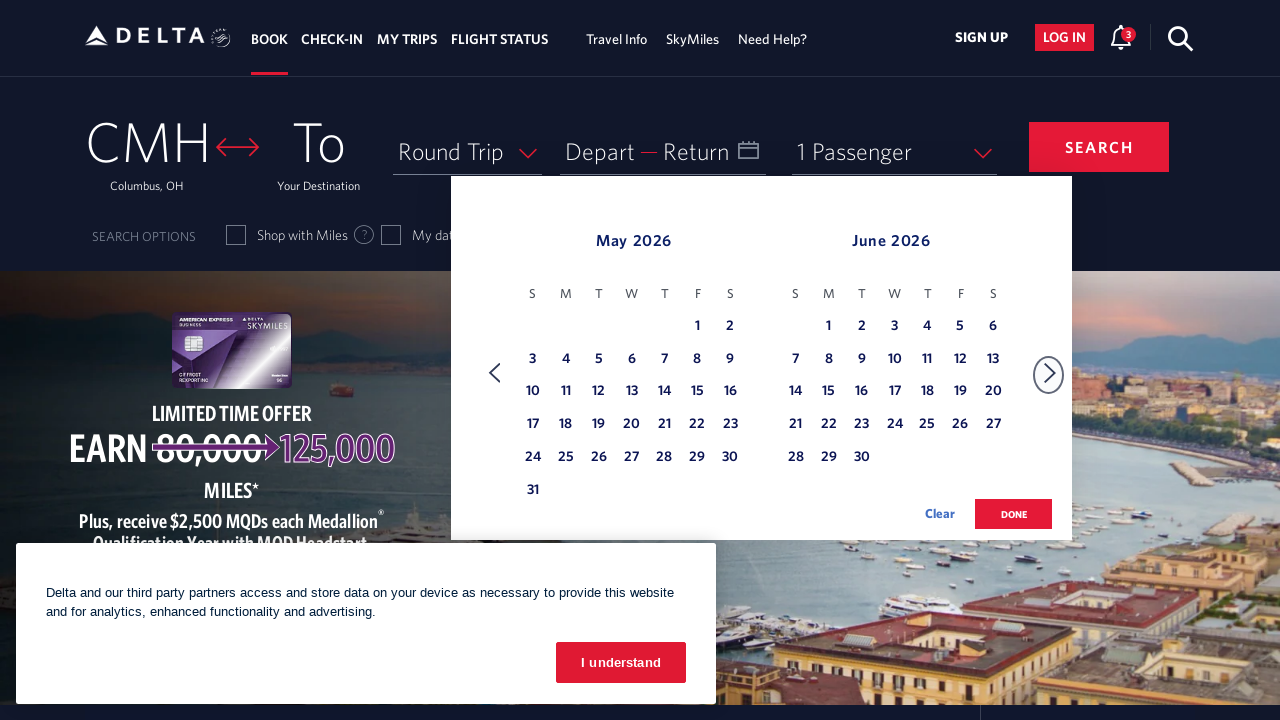

Clicked Next button to navigate calendar forward at (1050, 373) on xpath=//span[text() = 'Next']
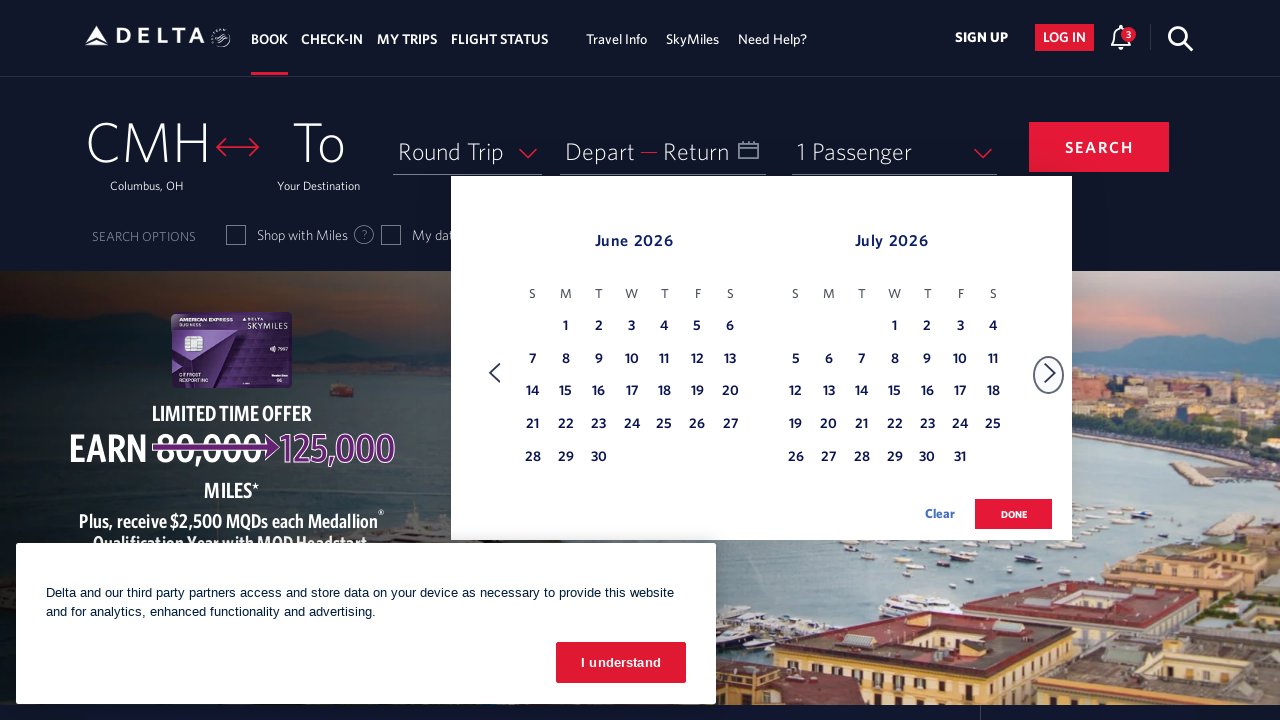

Clicked Next button to navigate calendar forward at (1050, 373) on xpath=//span[text() = 'Next']
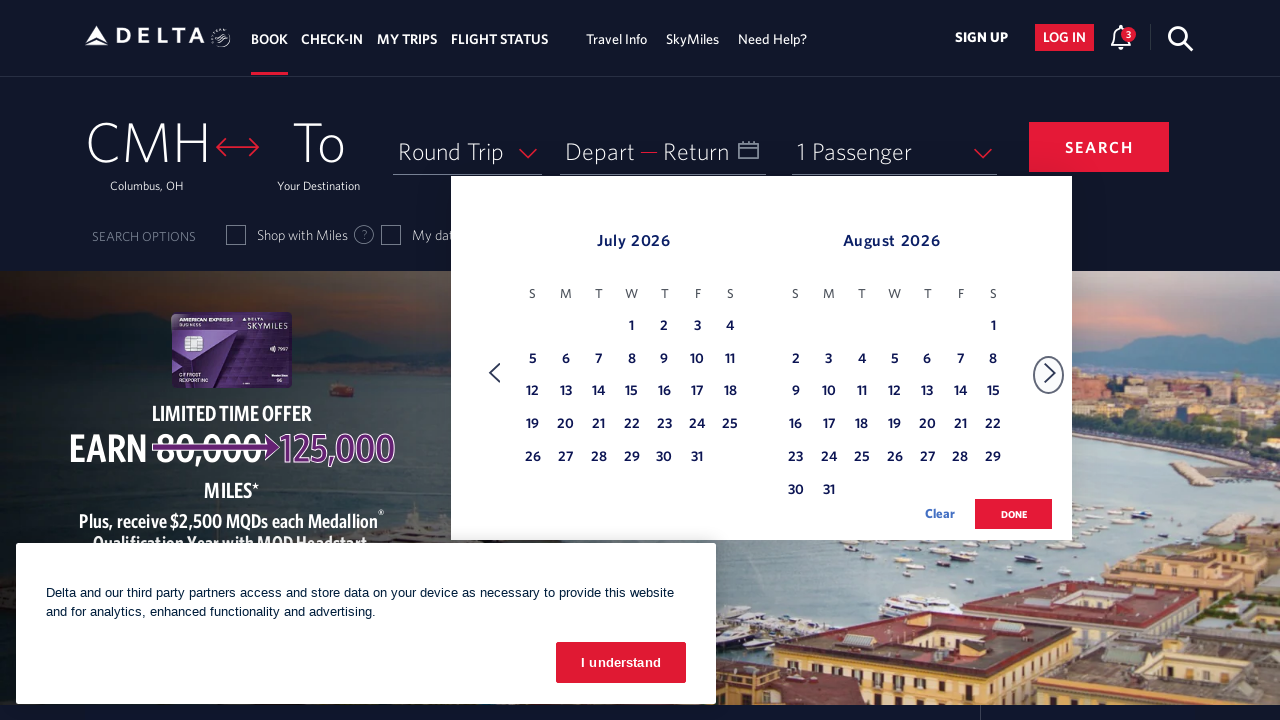

Clicked Next button to navigate calendar forward at (1050, 373) on xpath=//span[text() = 'Next']
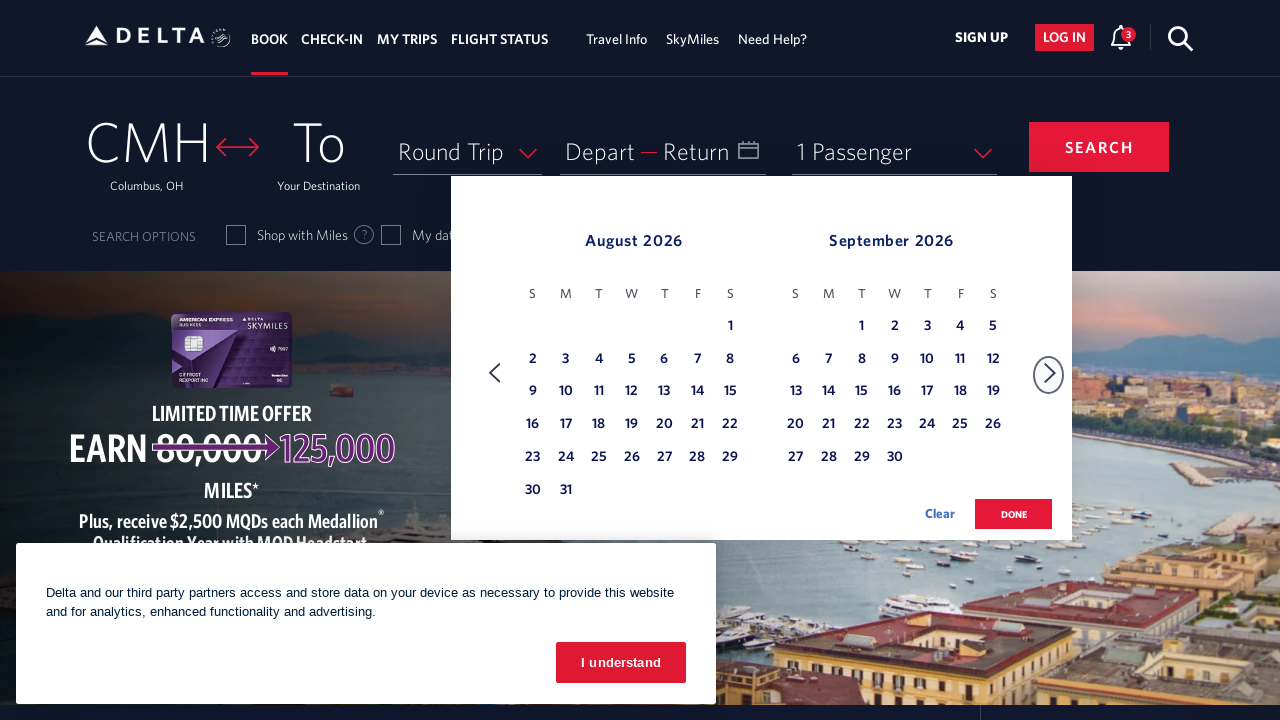

Clicked Next button to navigate calendar forward at (1050, 373) on xpath=//span[text() = 'Next']
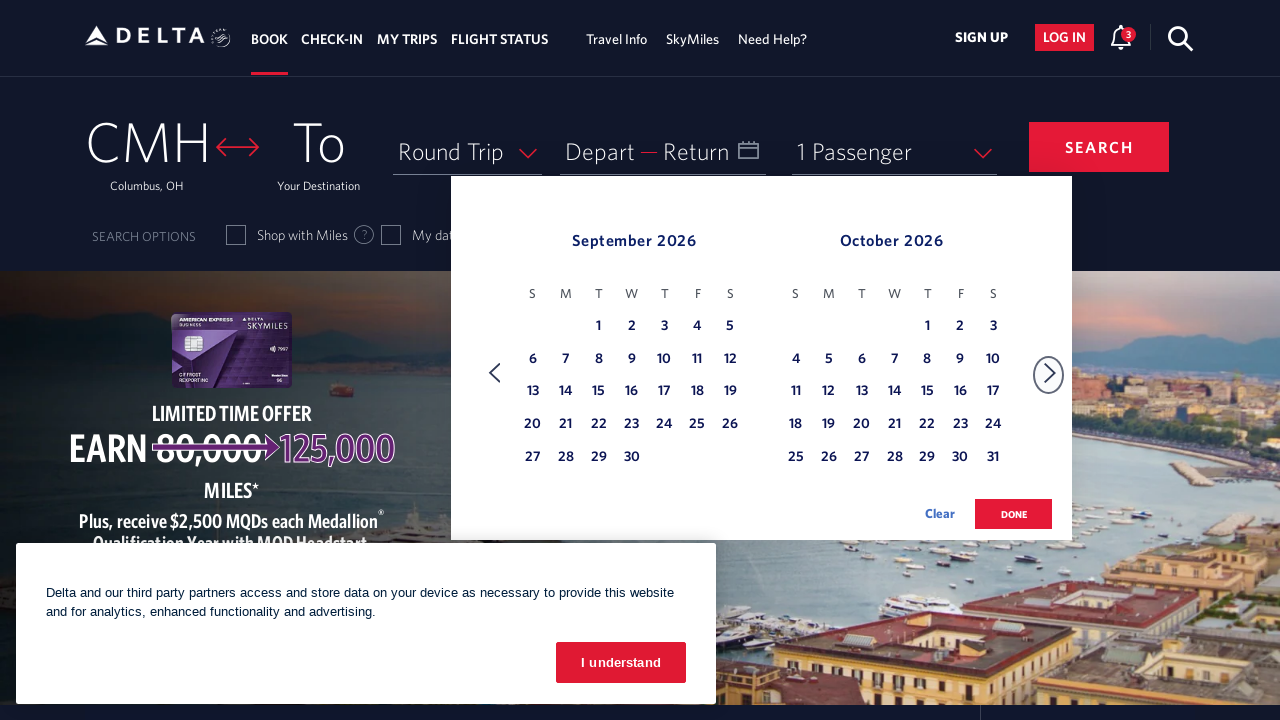

Clicked Next button to navigate calendar forward at (1050, 373) on xpath=//span[text() = 'Next']
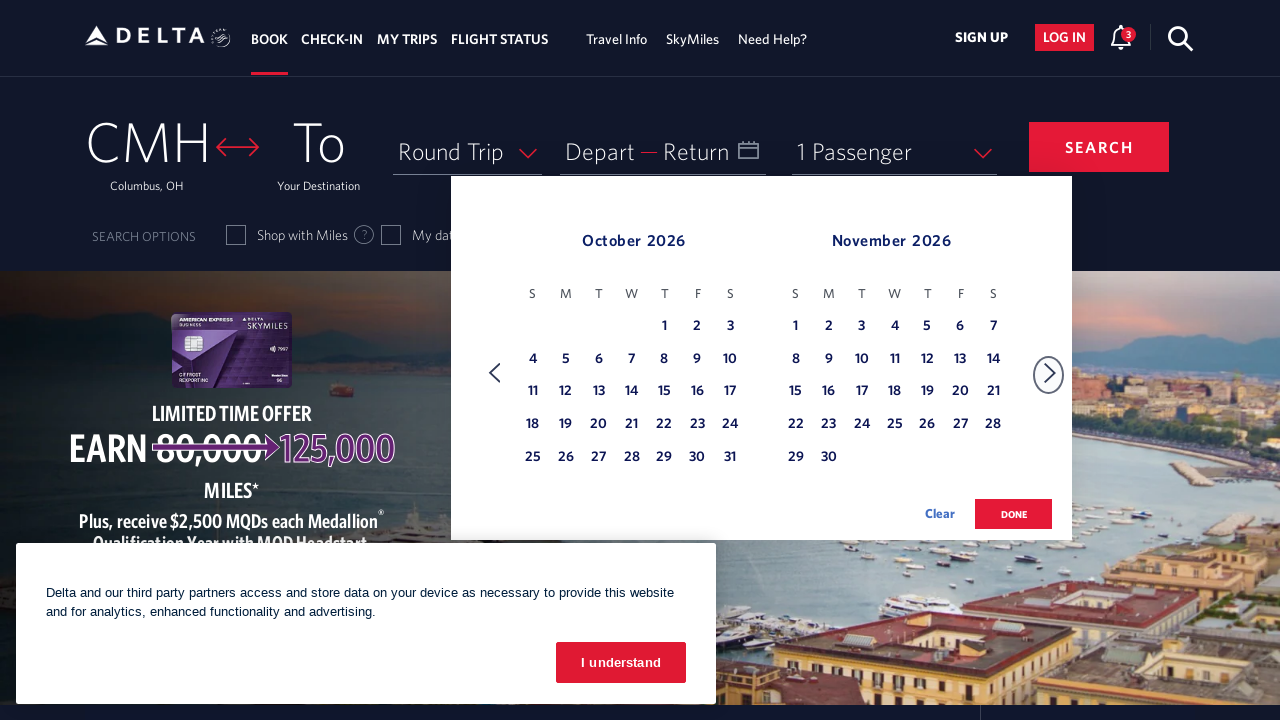

Navigated to October for departure date
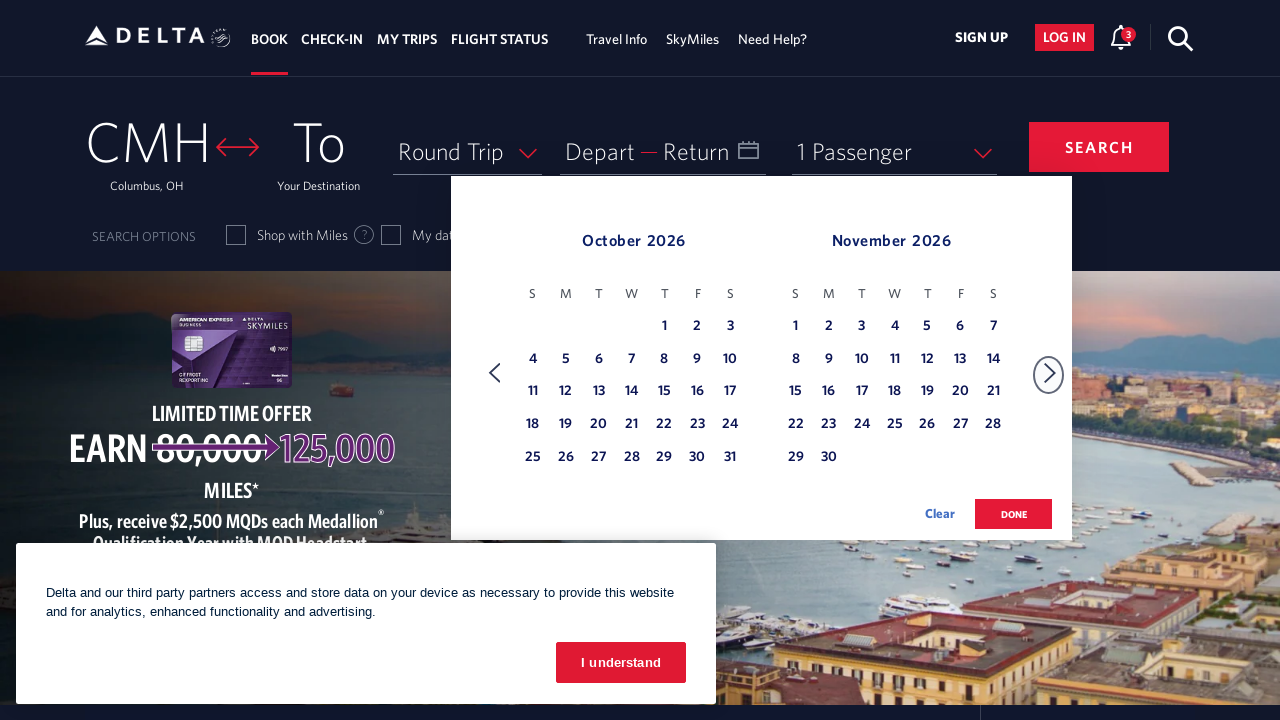

Selected October 11 as departure date at (533, 392) on xpath=//tbody[@class = 'dl-datepicker-tbody-0']/tr/td >> nth=21
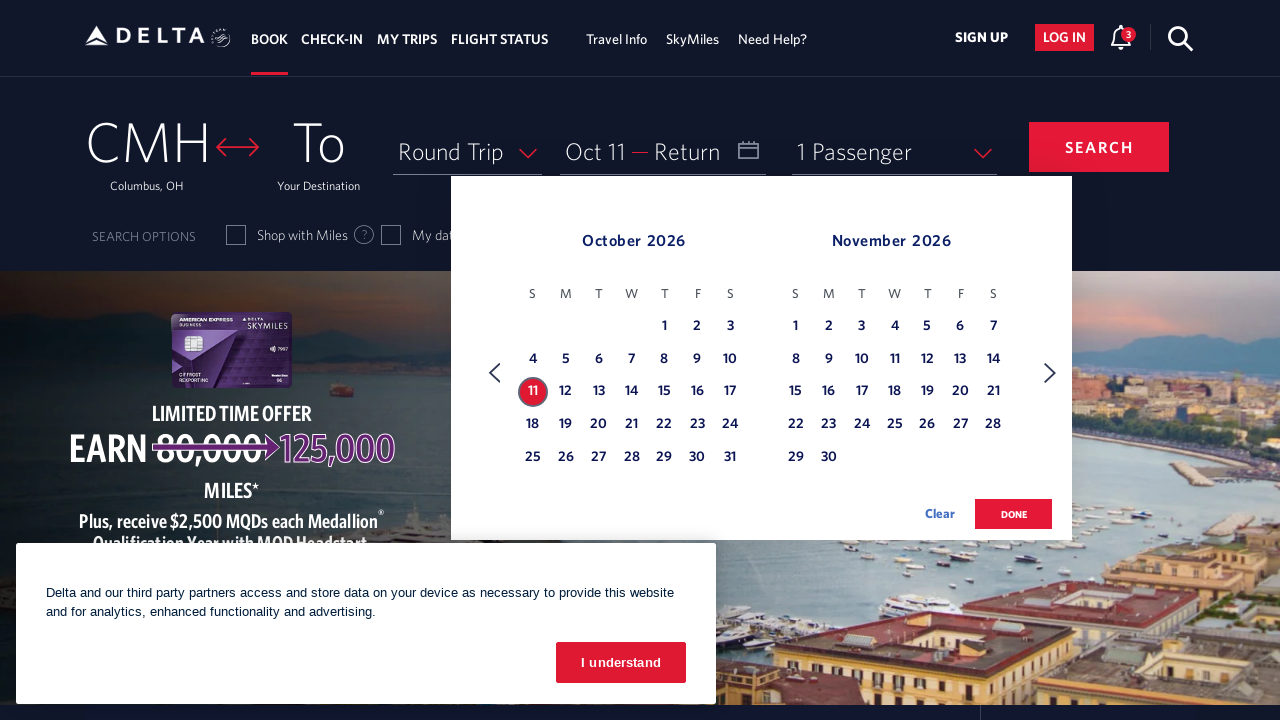

Clicked Next button to navigate calendar forward at (1050, 373) on xpath=//span[text() = 'Next']
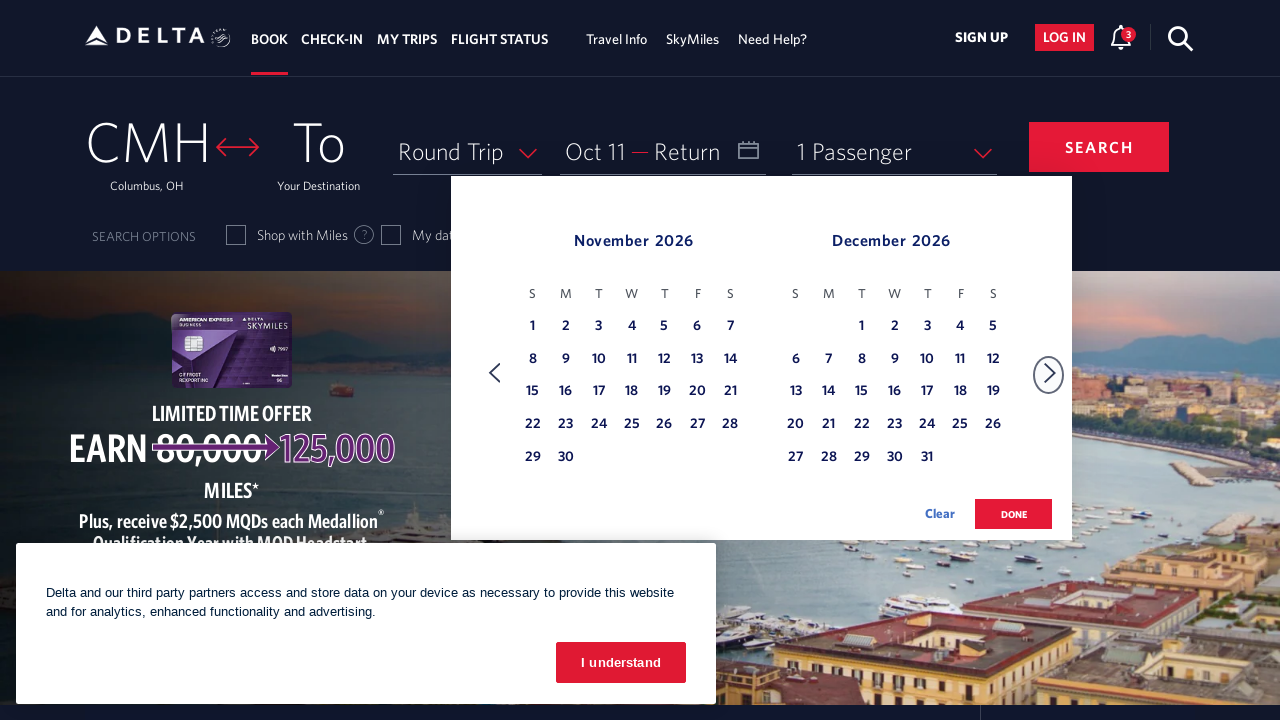

Navigated to December for return date
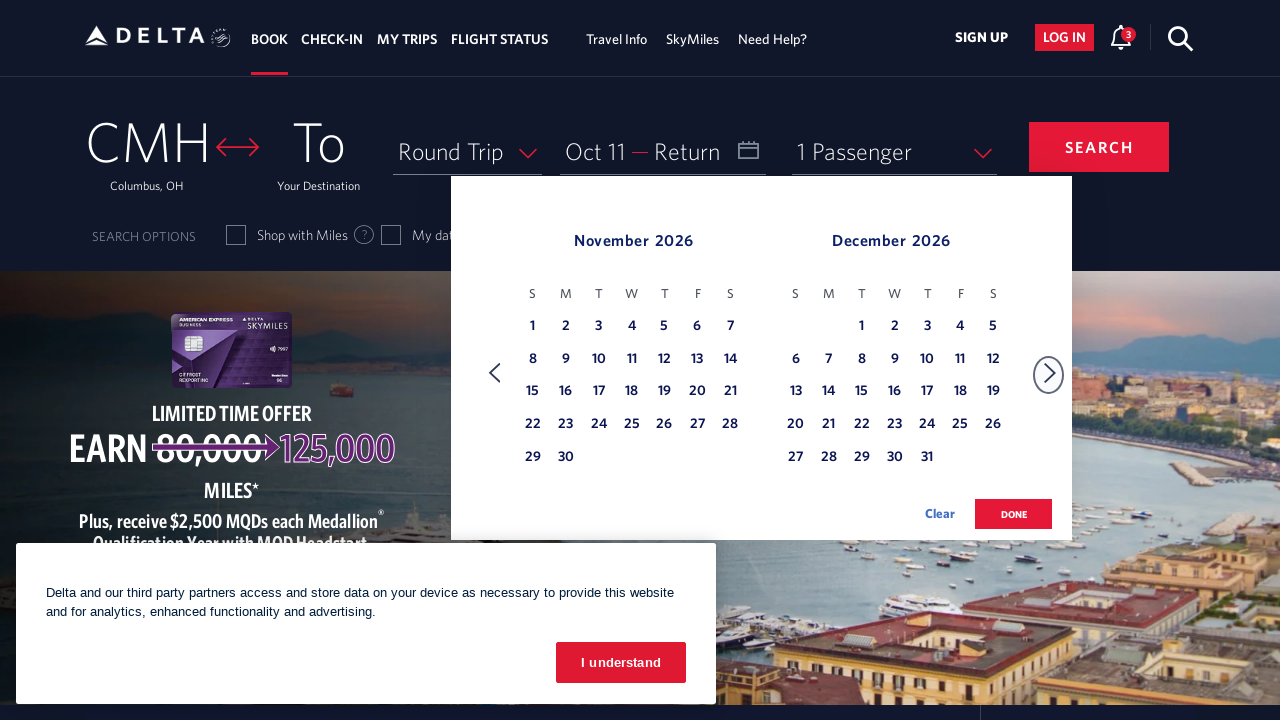

Selected December 20 as return date at (796, 425) on xpath=//tbody[@class = 'dl-datepicker-tbody-1']/tr/td >> nth=28
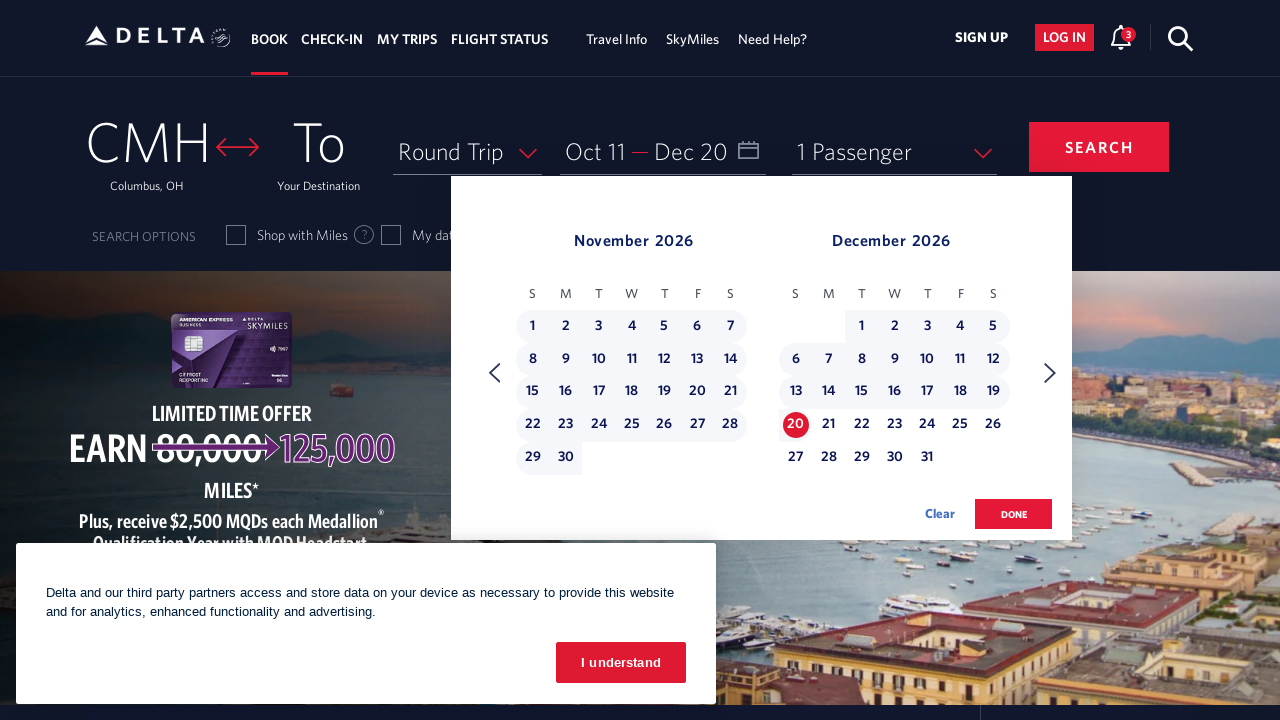

Clicked Done button to confirm date selection at (1014, 514) on .donebutton
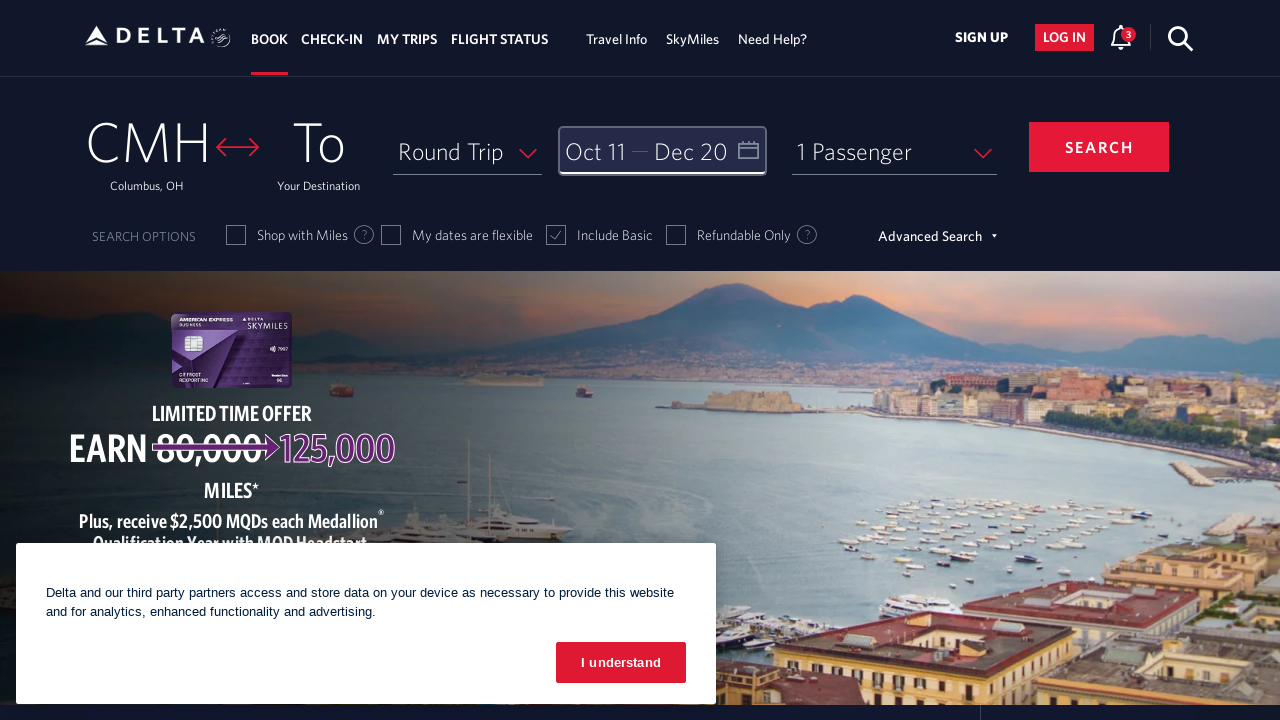

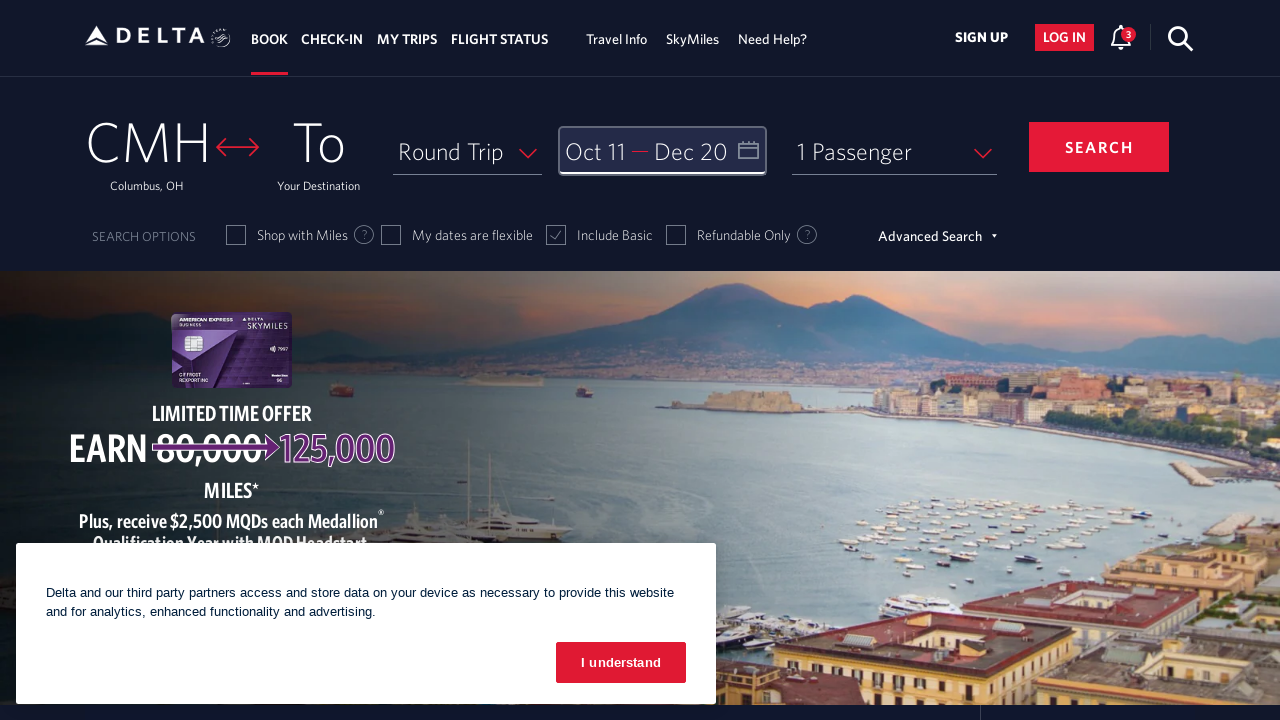